Tests clicking a button that reveals a hidden element and verifies the element becomes visible

Starting URL: https://leafground.com/button.xhtml

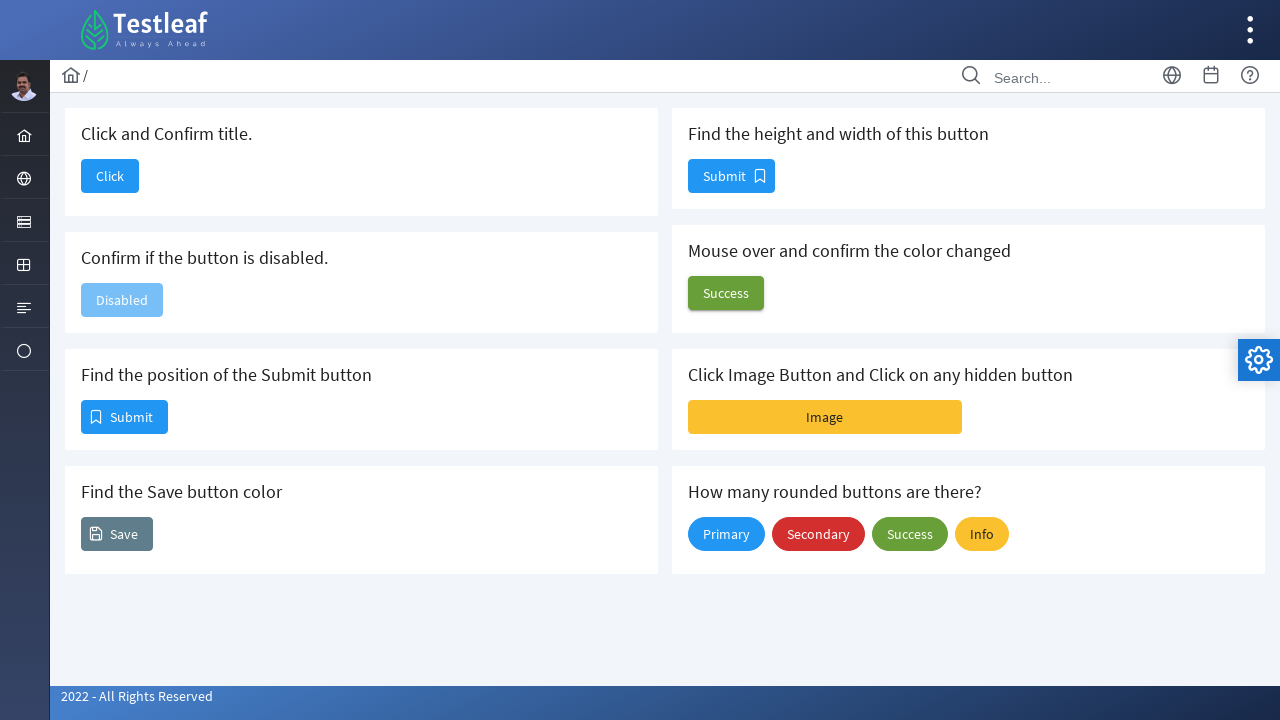

Located the button in the card with 'Click and Confirm title.' text
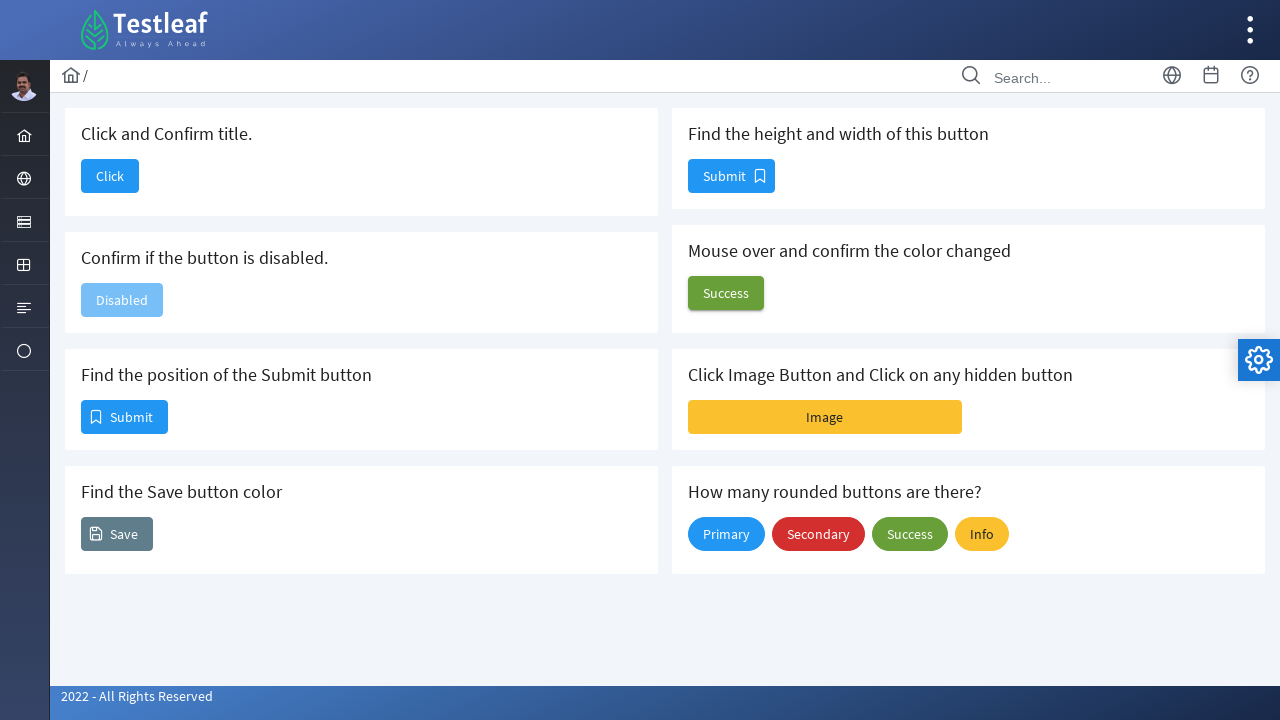

Clicked the button to reveal hidden element at (110, 176) on .card >> internal:has-text="Click and Confirm title."i >> internal:role=button
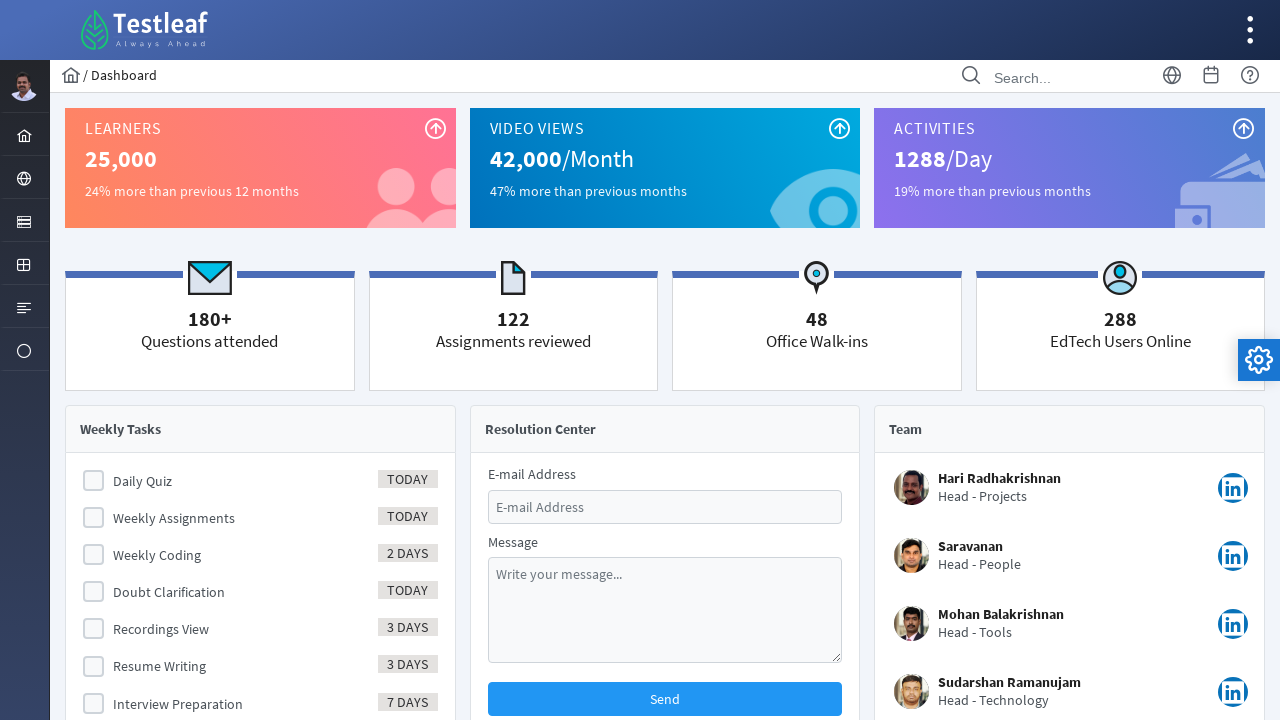

Verified the hidden element '.monthly-sales' is now visible
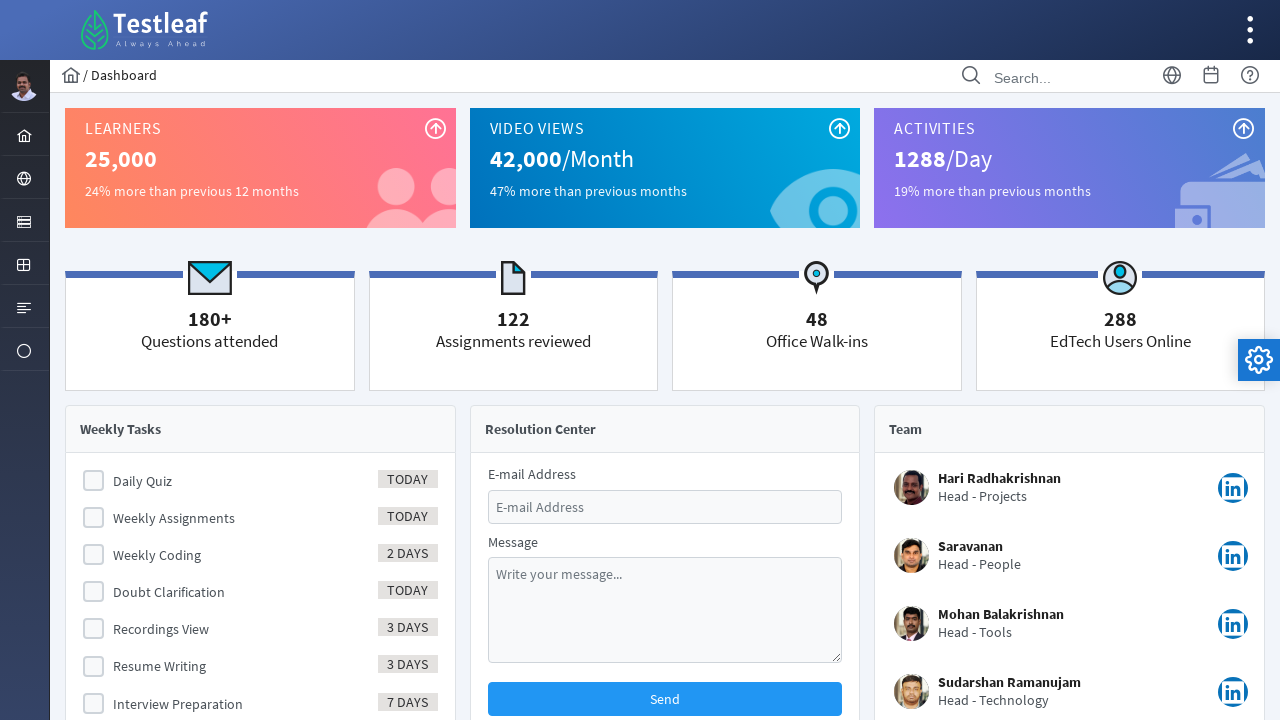

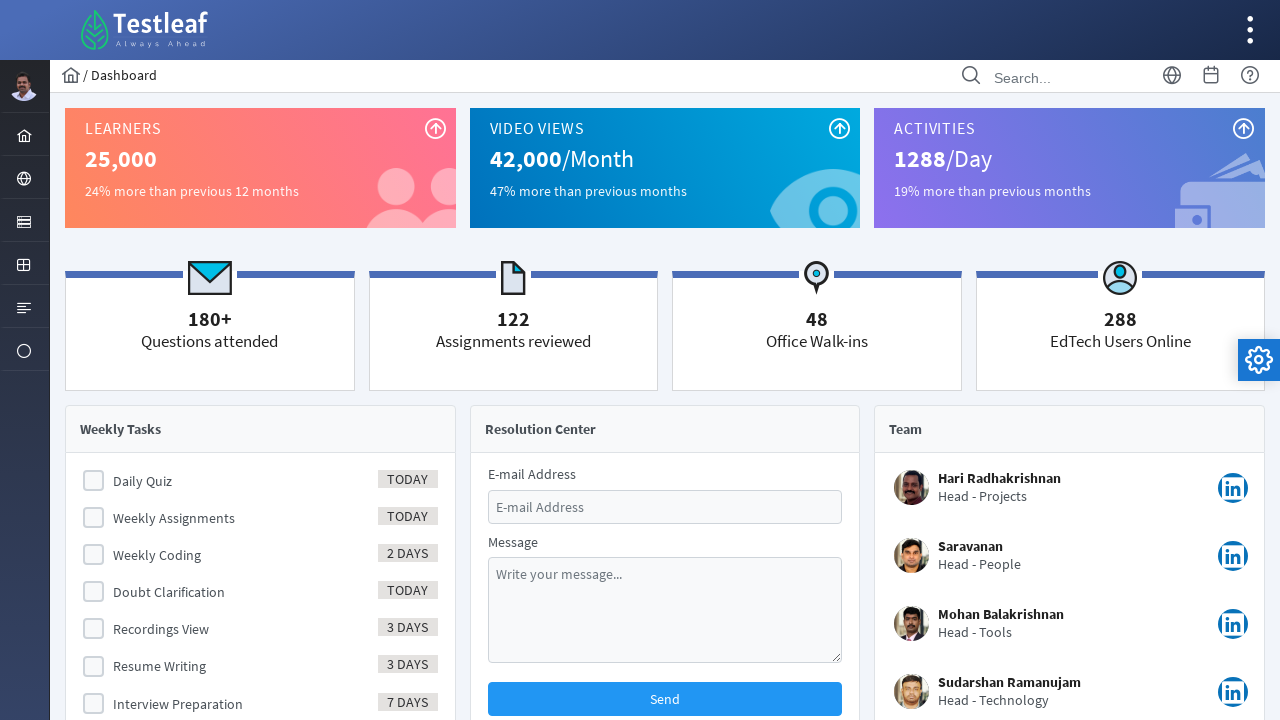